Tests displaying only completed items by clicking the Completed filter link.

Starting URL: https://demo.playwright.dev/todomvc

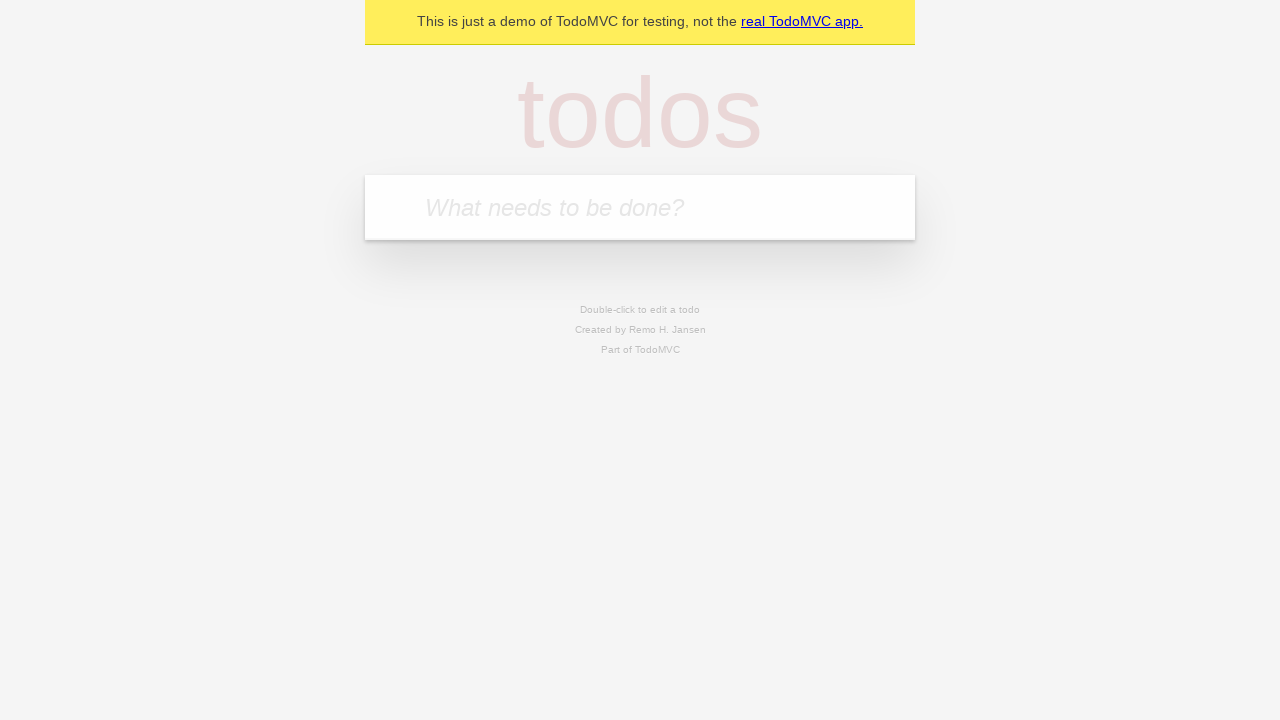

Filled todo input with 'buy some cheese' on internal:attr=[placeholder="What needs to be done?"i]
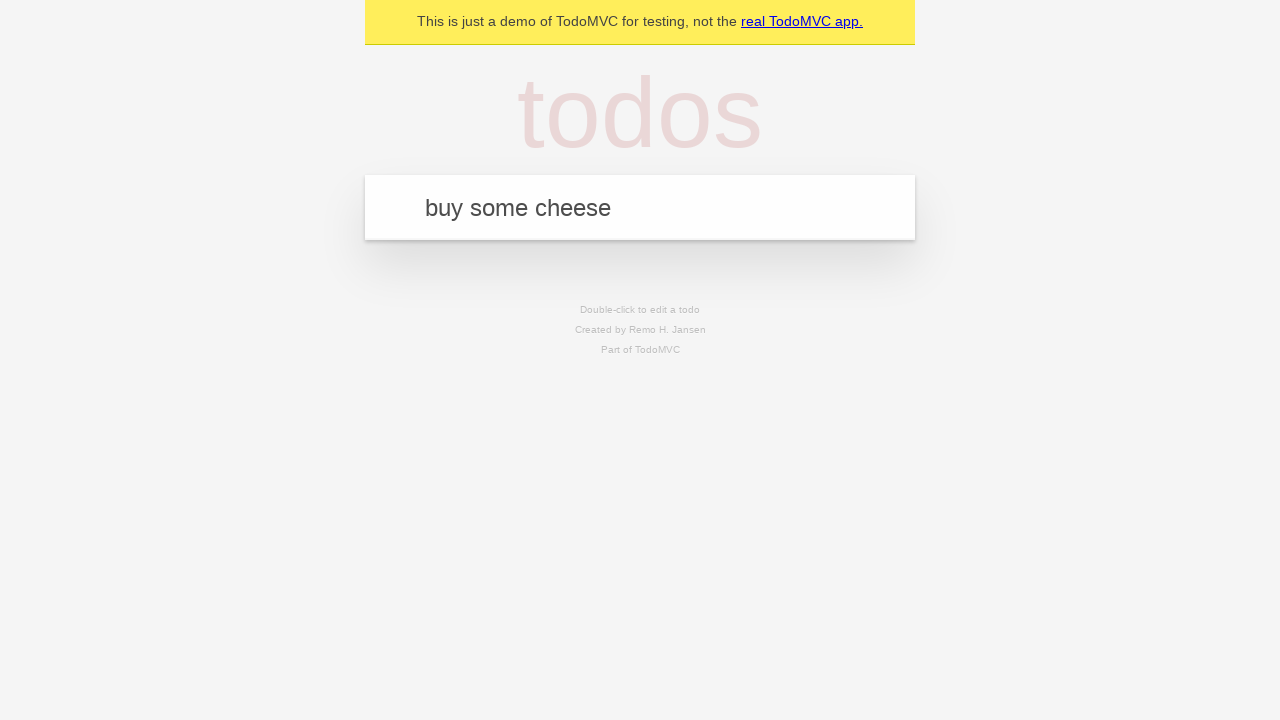

Pressed Enter to add first todo on internal:attr=[placeholder="What needs to be done?"i]
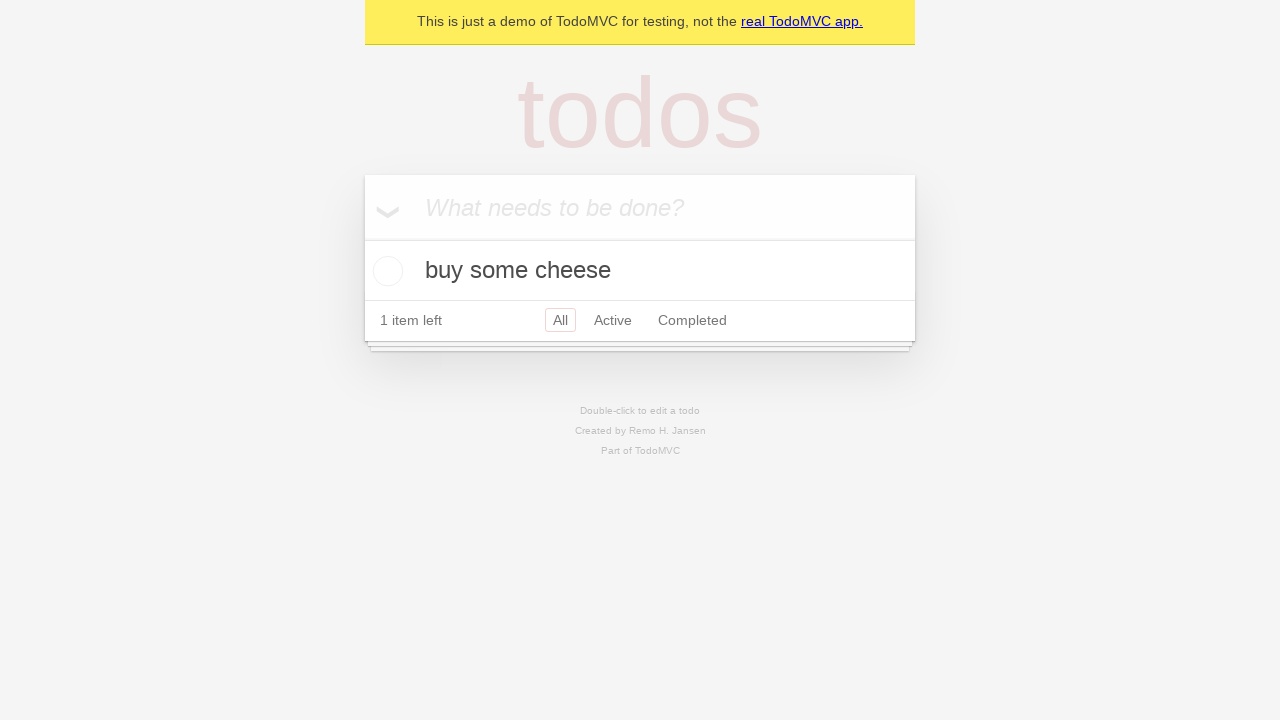

Filled todo input with 'feed the cat' on internal:attr=[placeholder="What needs to be done?"i]
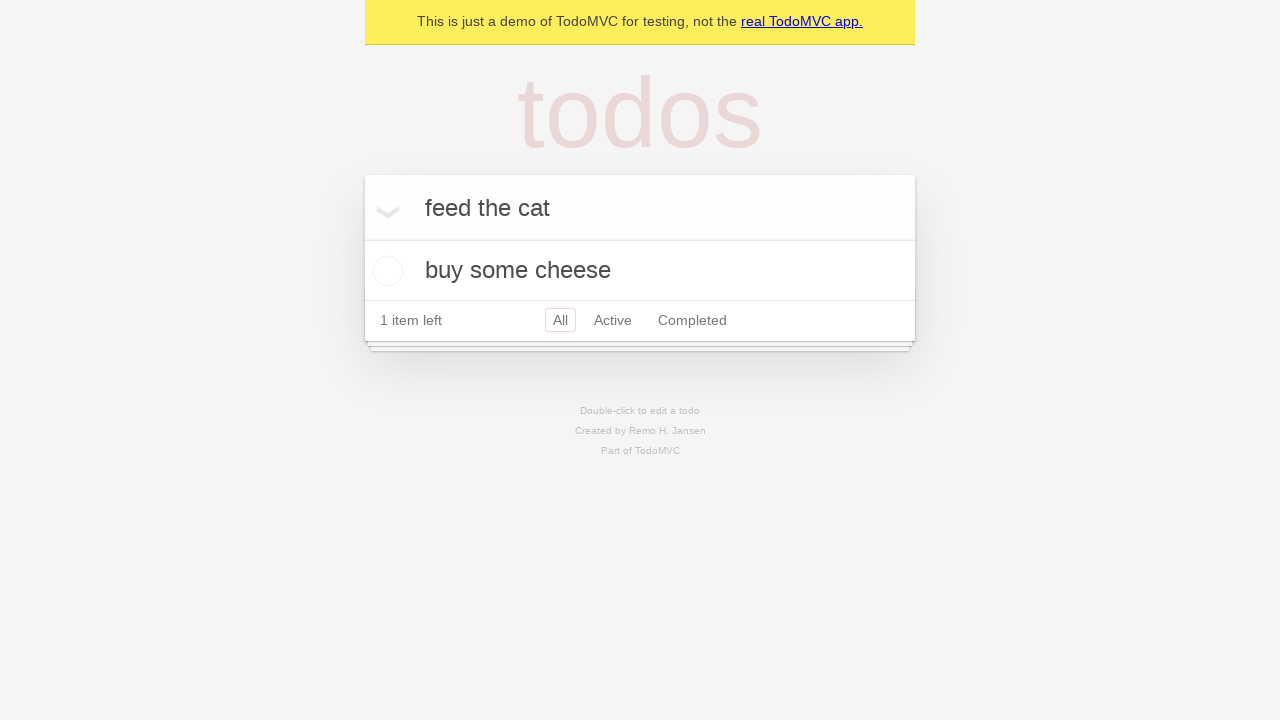

Pressed Enter to add second todo on internal:attr=[placeholder="What needs to be done?"i]
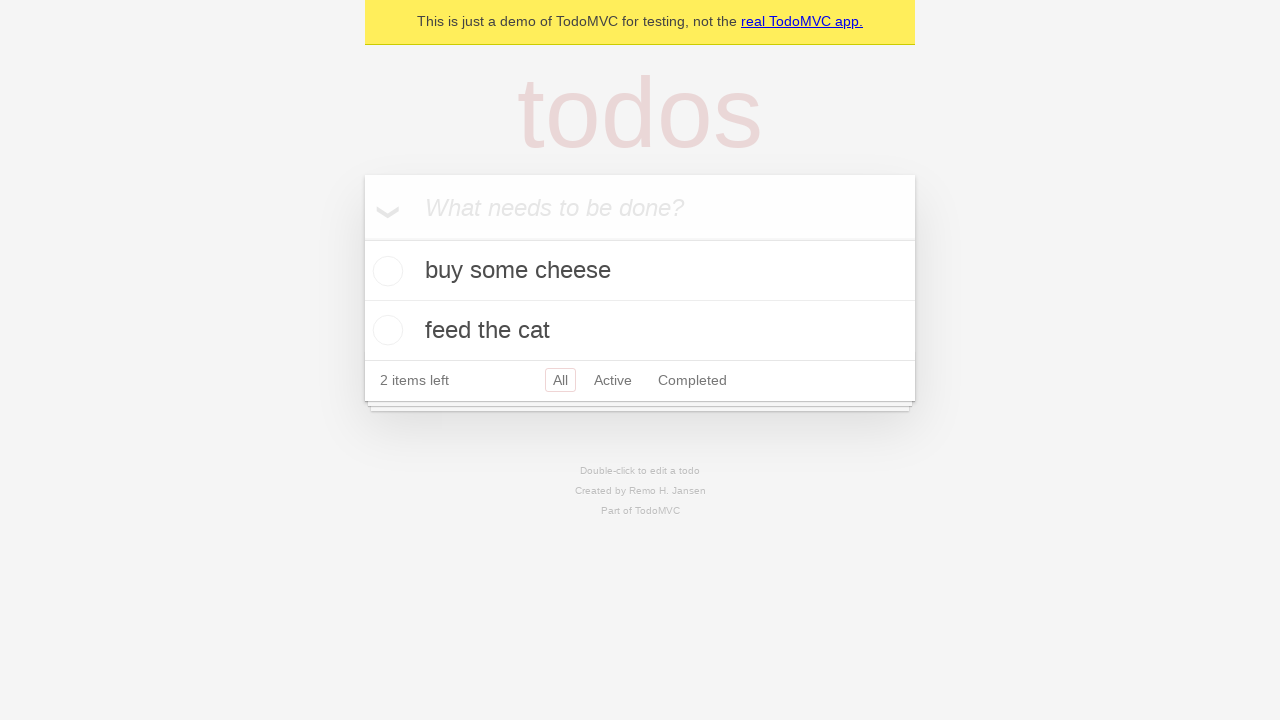

Filled todo input with 'book a doctors appointment' on internal:attr=[placeholder="What needs to be done?"i]
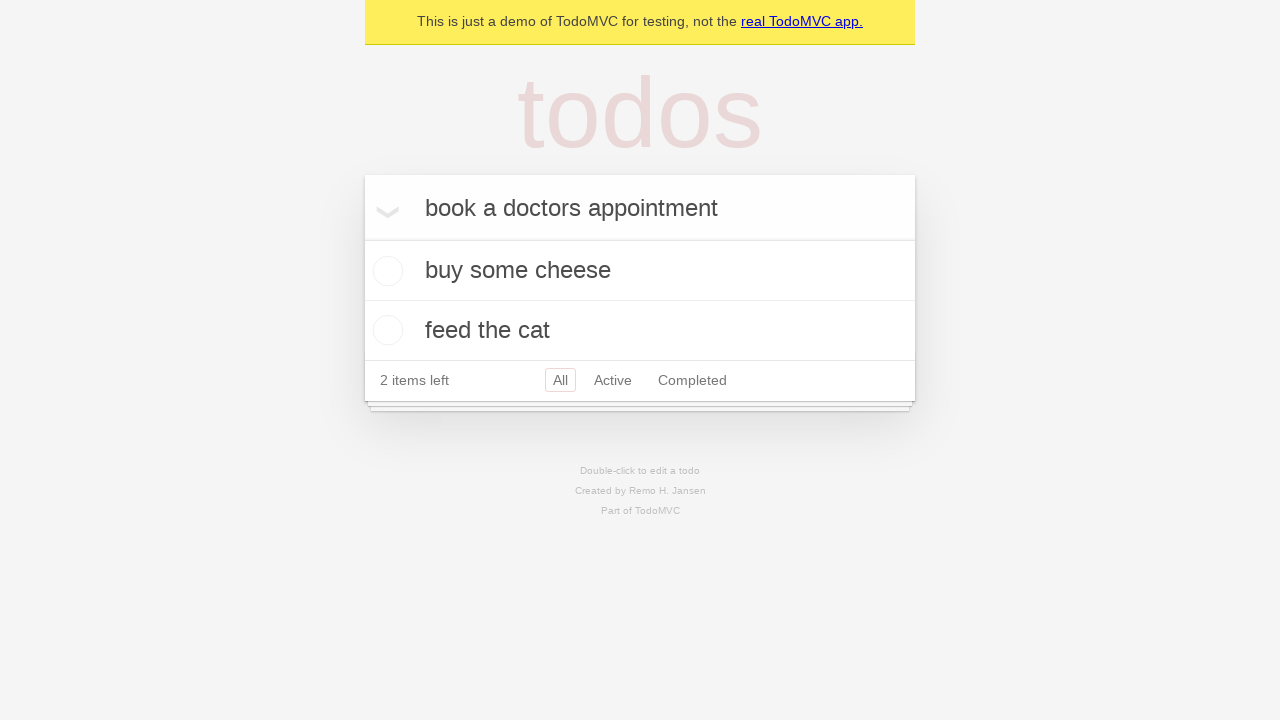

Pressed Enter to add third todo on internal:attr=[placeholder="What needs to be done?"i]
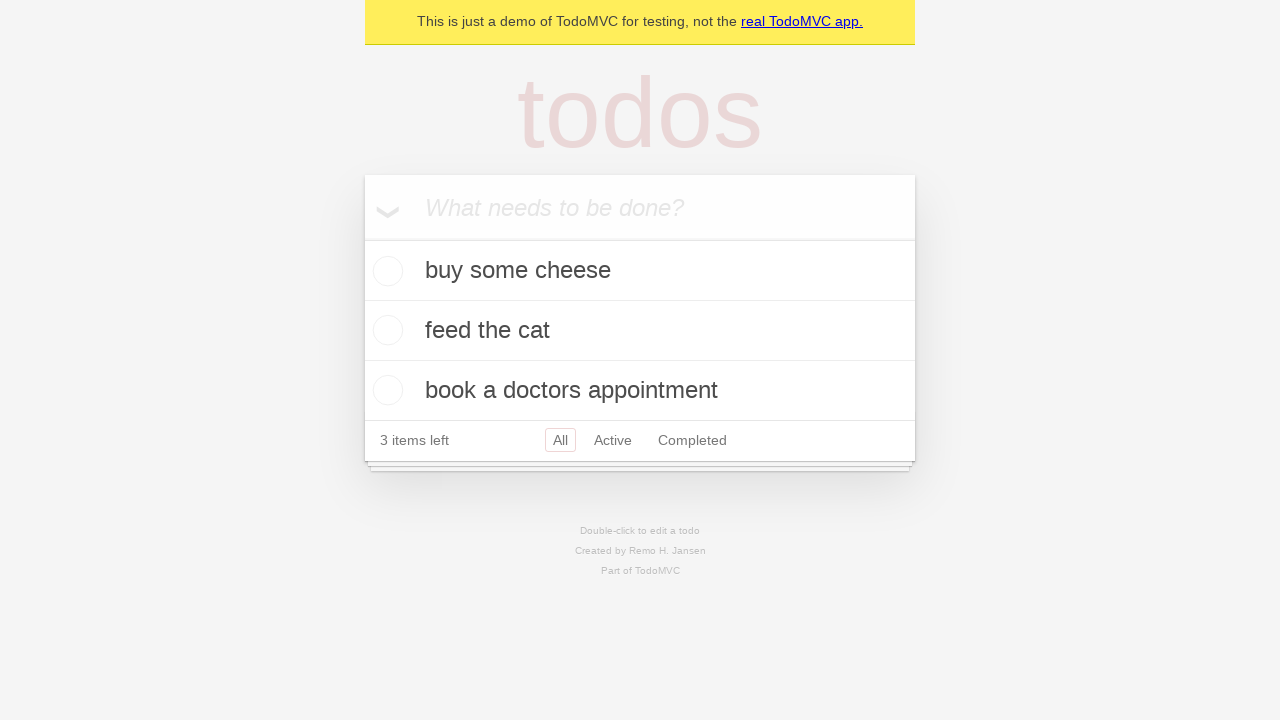

Checked the second todo item 'feed the cat' at (385, 330) on internal:testid=[data-testid="todo-item"s] >> nth=1 >> internal:role=checkbox
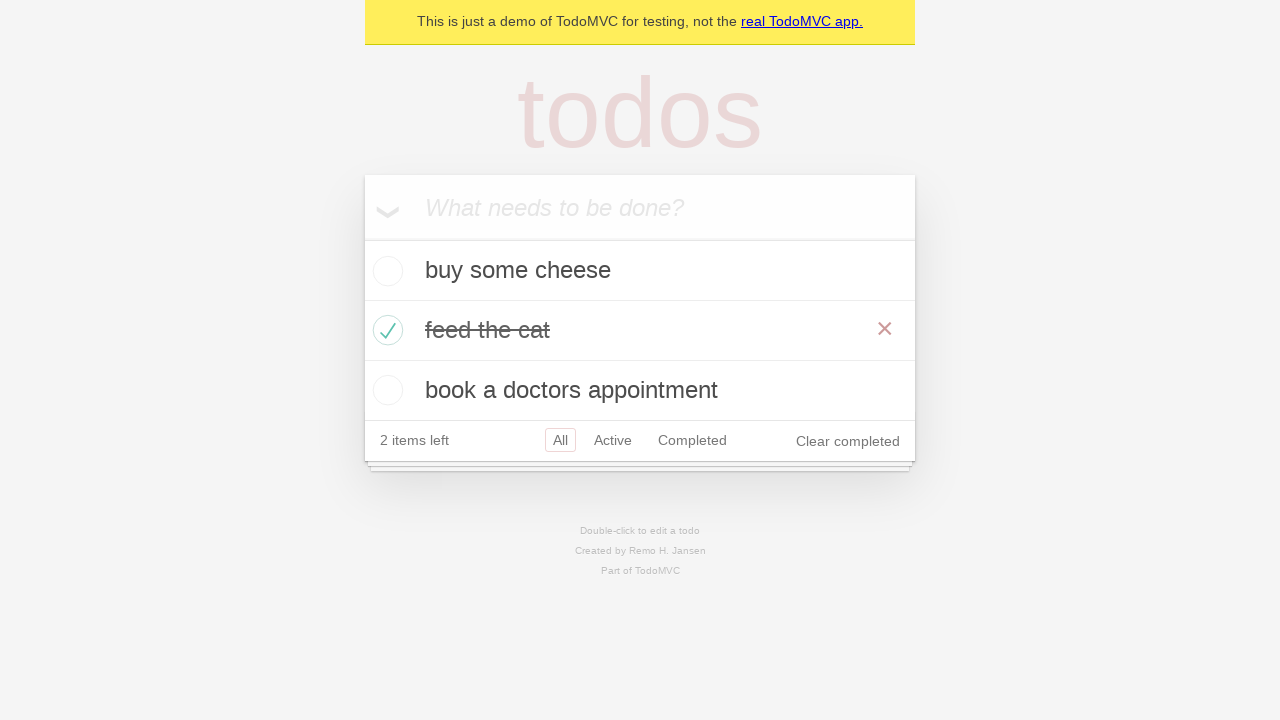

Clicked Completed filter link to display only completed items at (692, 440) on internal:role=link[name="Completed"i]
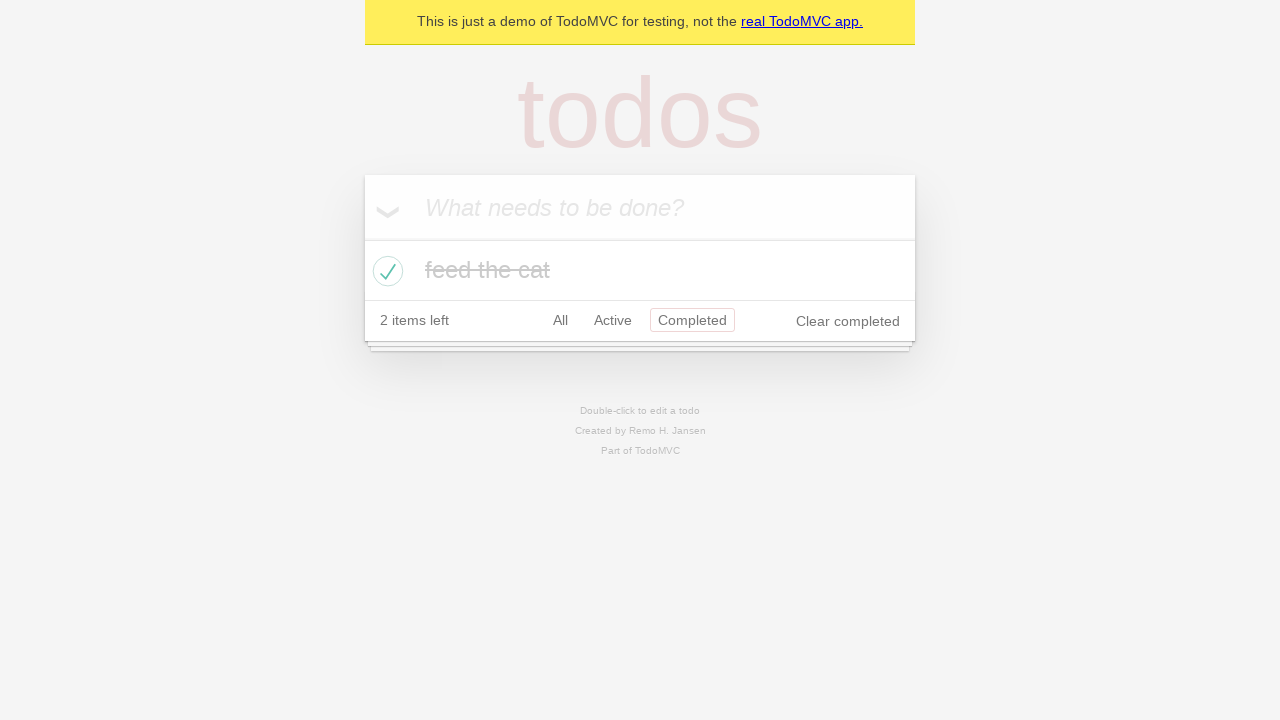

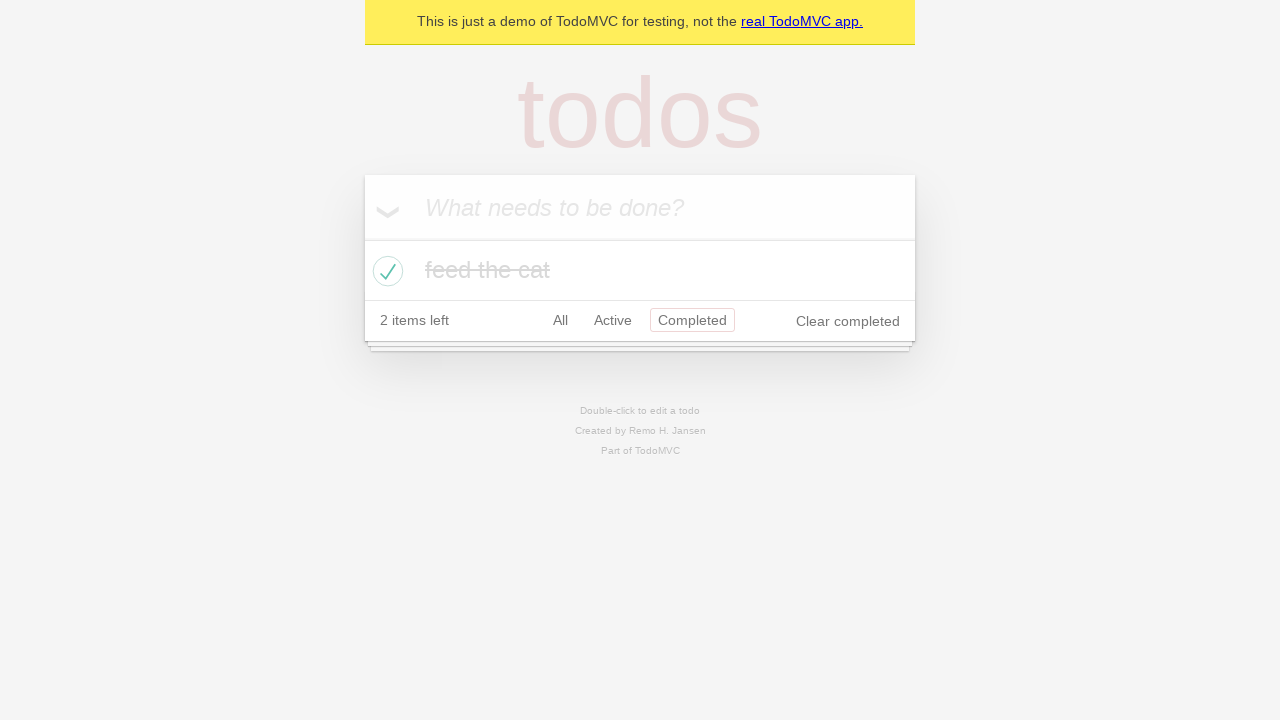